Tests that new todo items are appended to the bottom of the list

Starting URL: https://demo.playwright.dev/todomvc

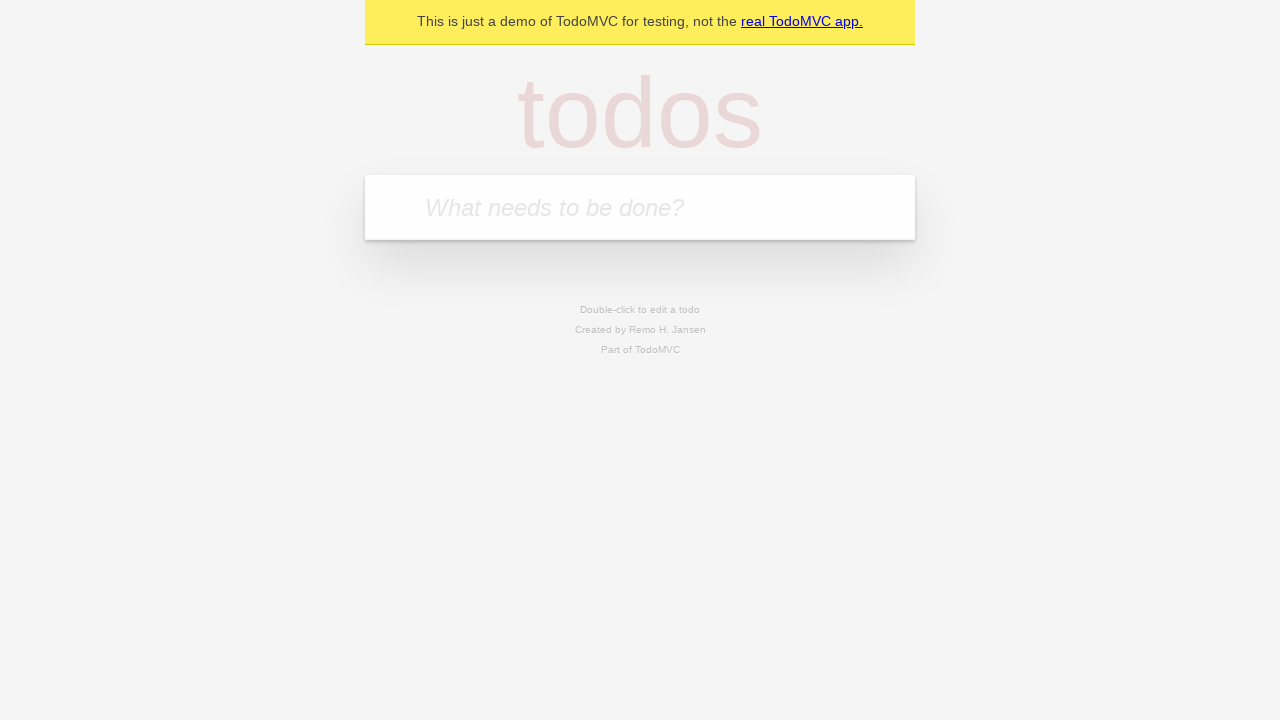

Located the 'What needs to be done?' input field
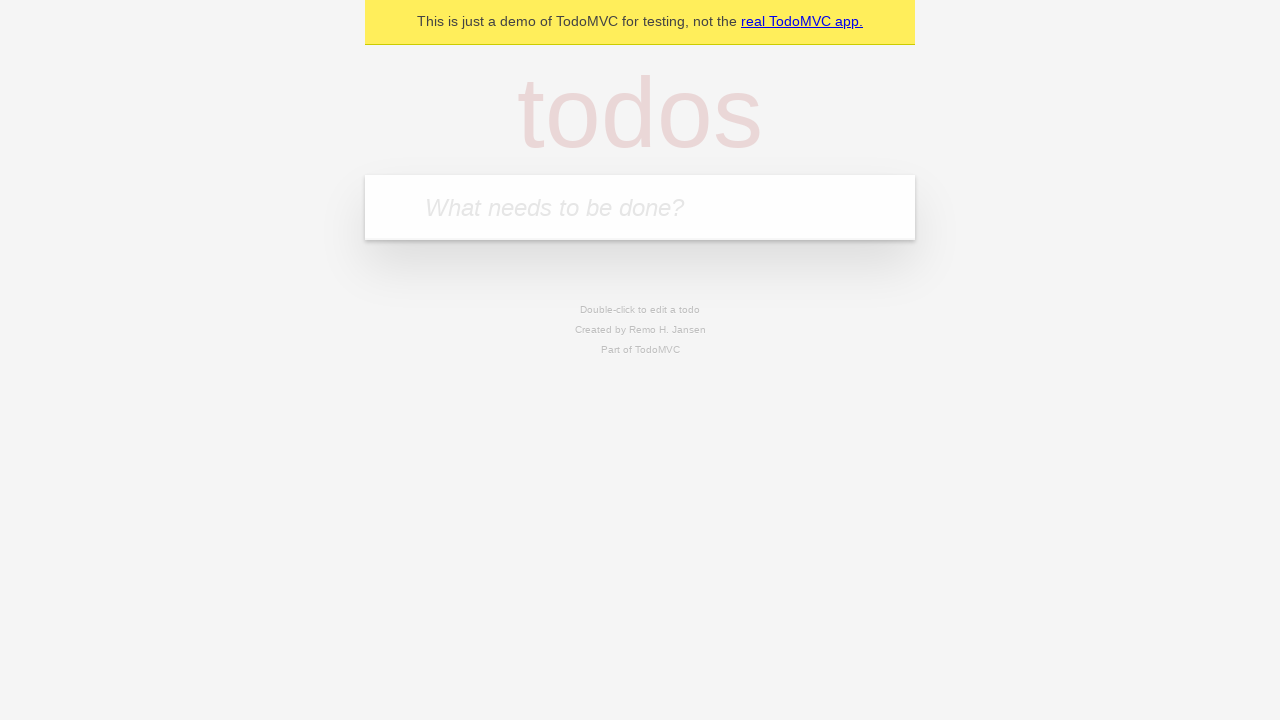

Filled input with first todo item: 'buy some cheese' on internal:attr=[placeholder="What needs to be done?"i]
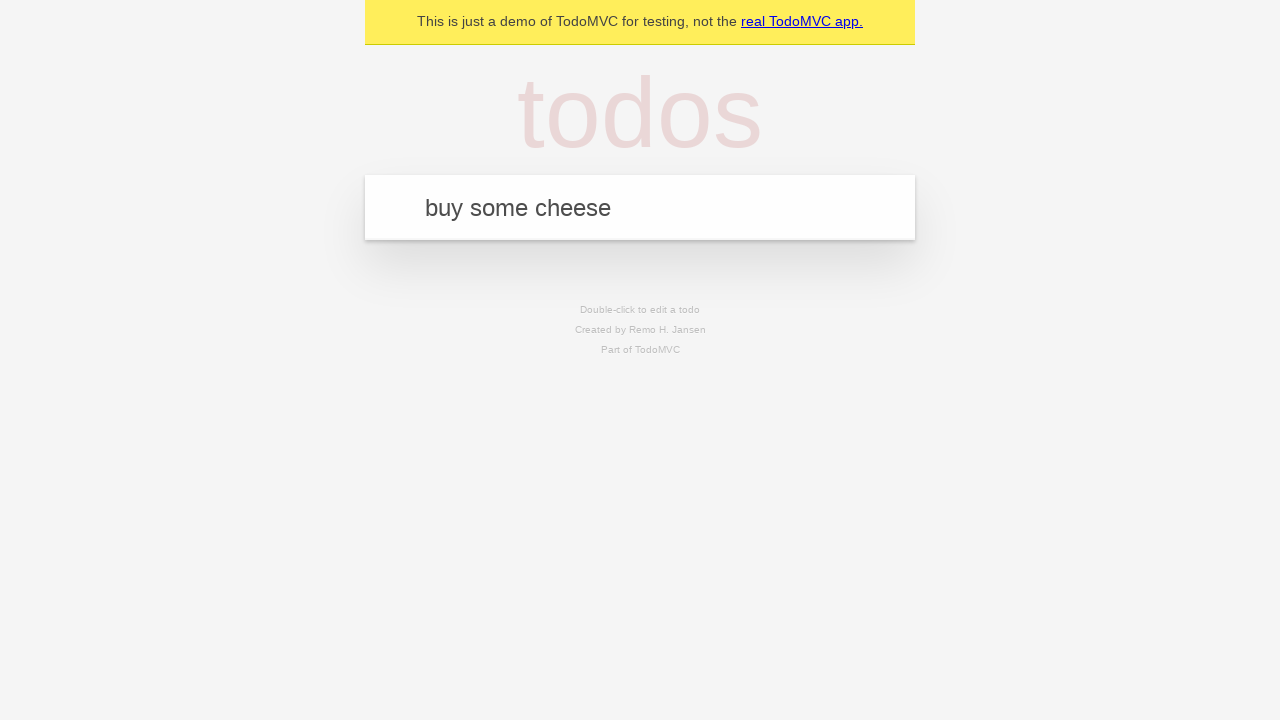

Pressed Enter to add first todo item on internal:attr=[placeholder="What needs to be done?"i]
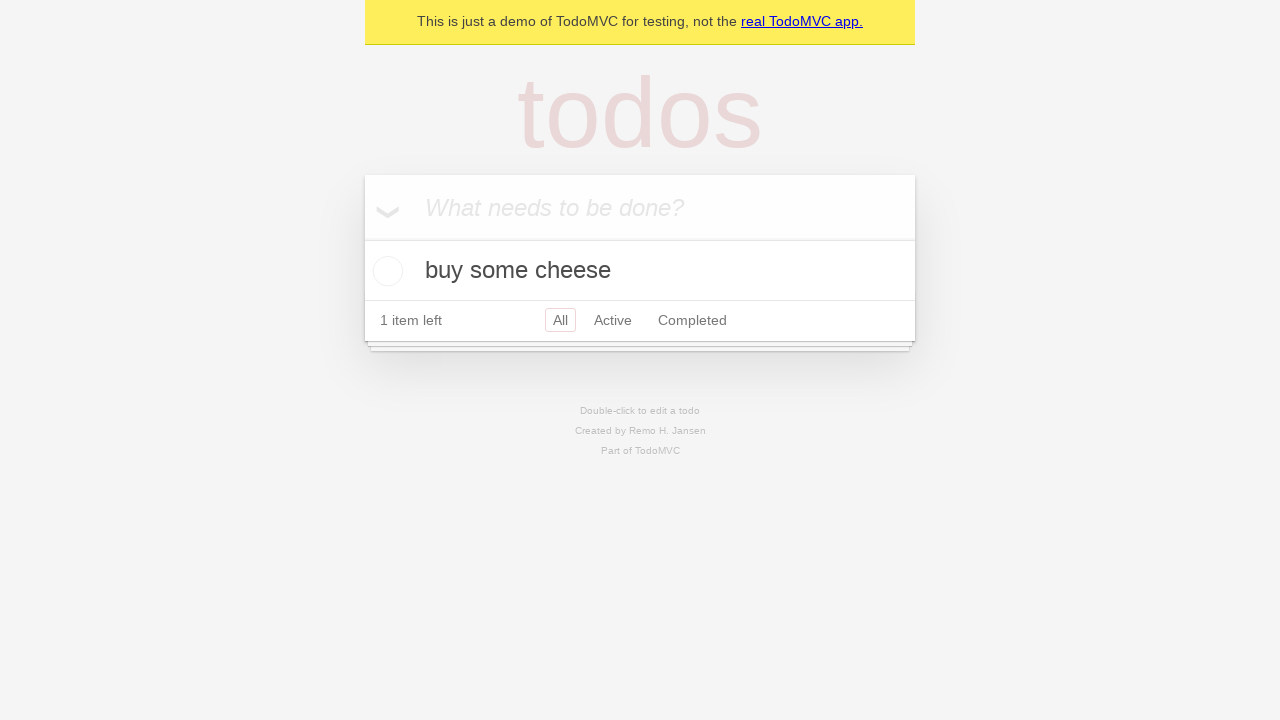

Filled input with second todo item: 'feed the cat' on internal:attr=[placeholder="What needs to be done?"i]
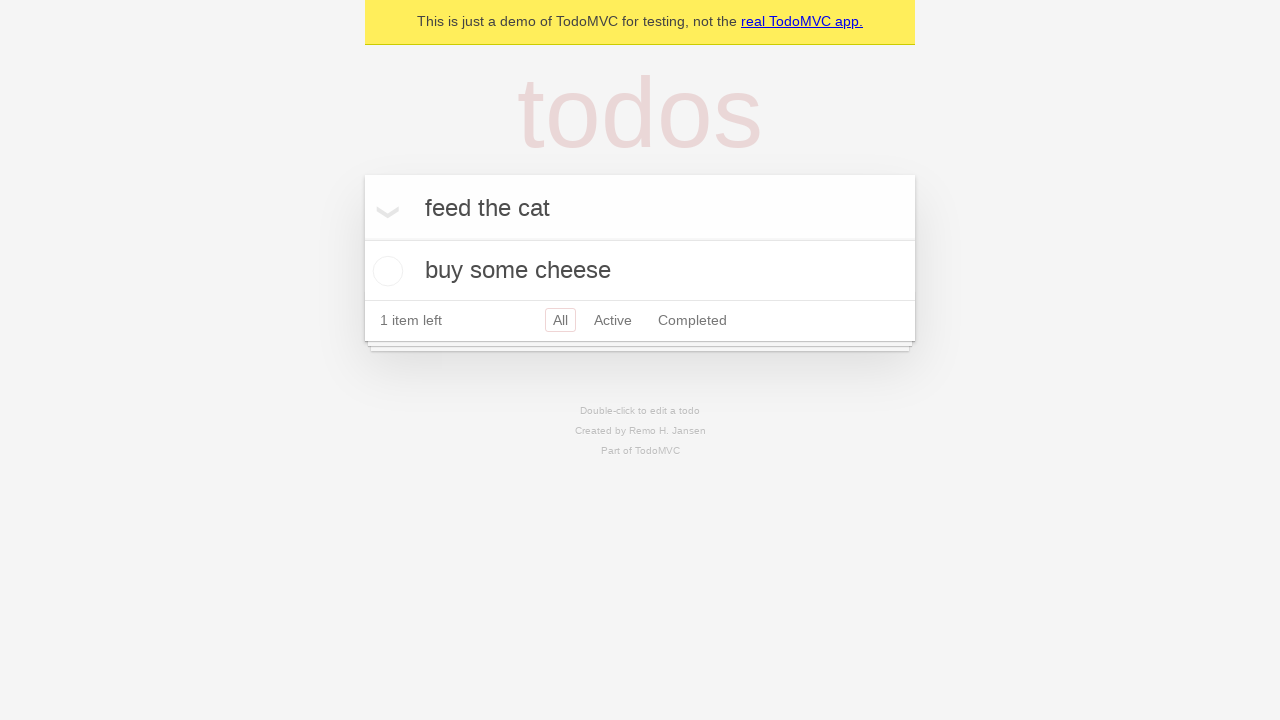

Pressed Enter to add second todo item on internal:attr=[placeholder="What needs to be done?"i]
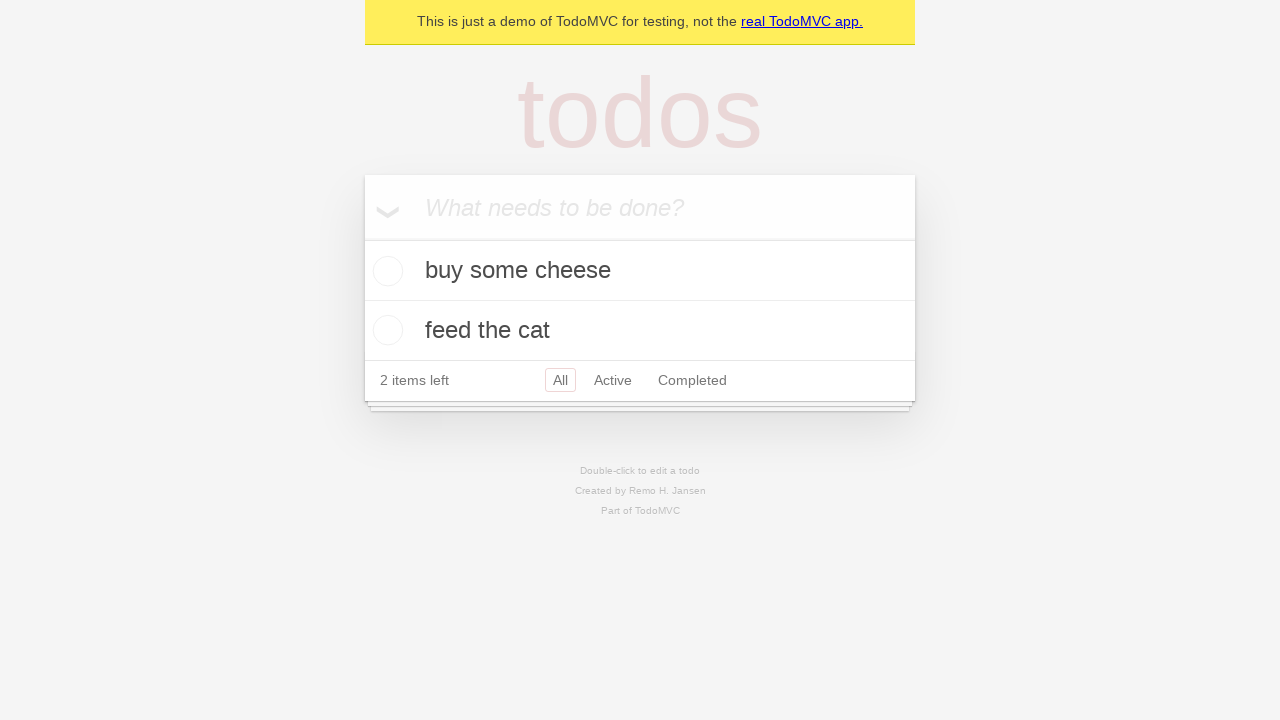

Filled input with third todo item: 'book a doctors appointment' on internal:attr=[placeholder="What needs to be done?"i]
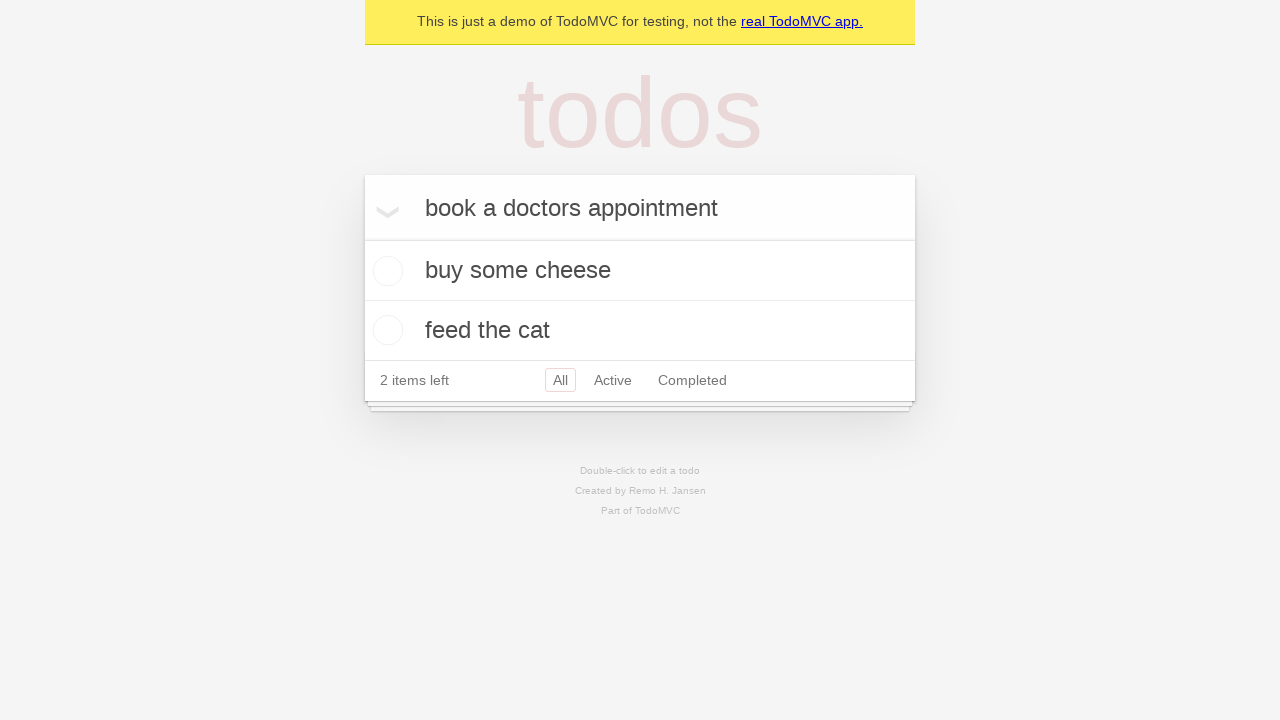

Pressed Enter to add third todo item on internal:attr=[placeholder="What needs to be done?"i]
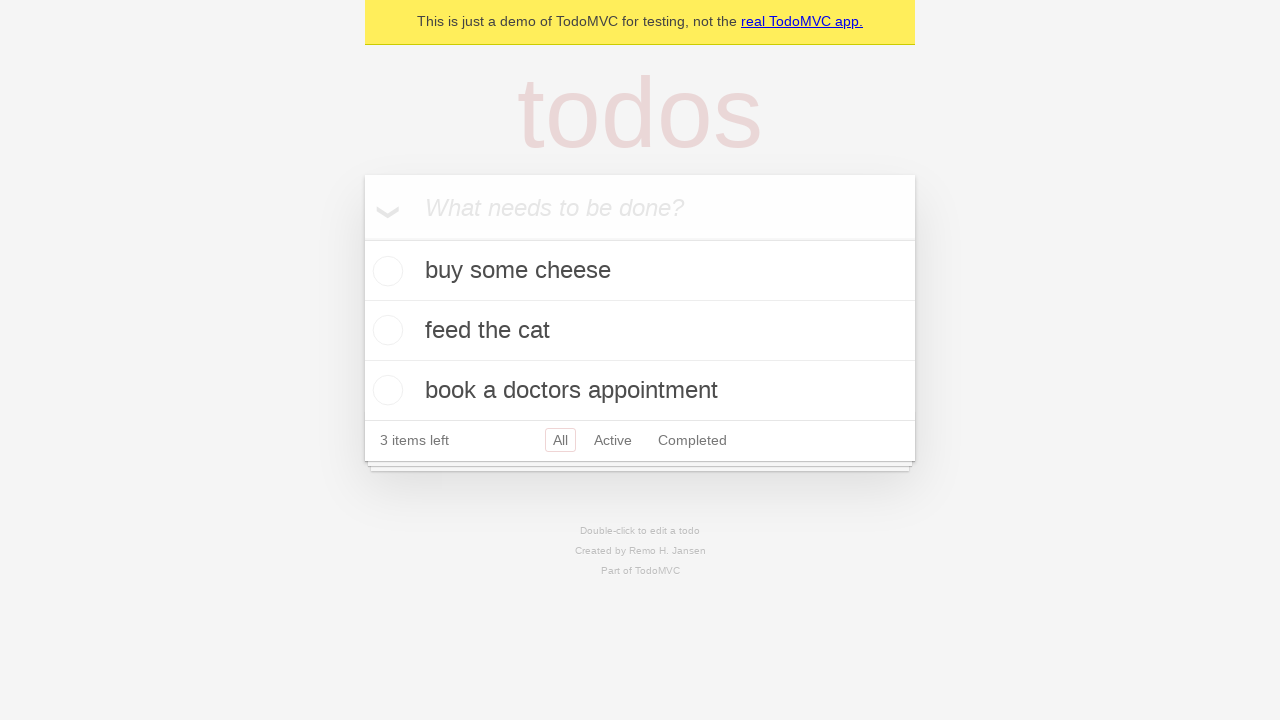

Verified all three todo items are visible in the list
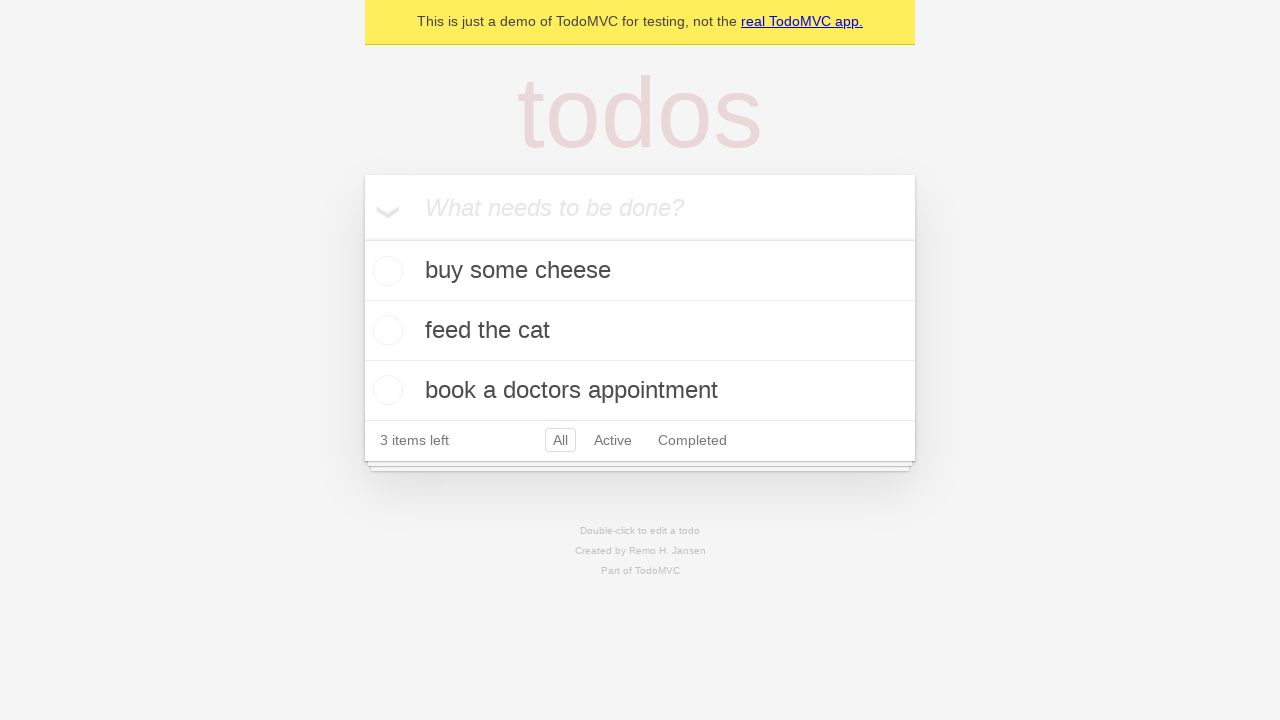

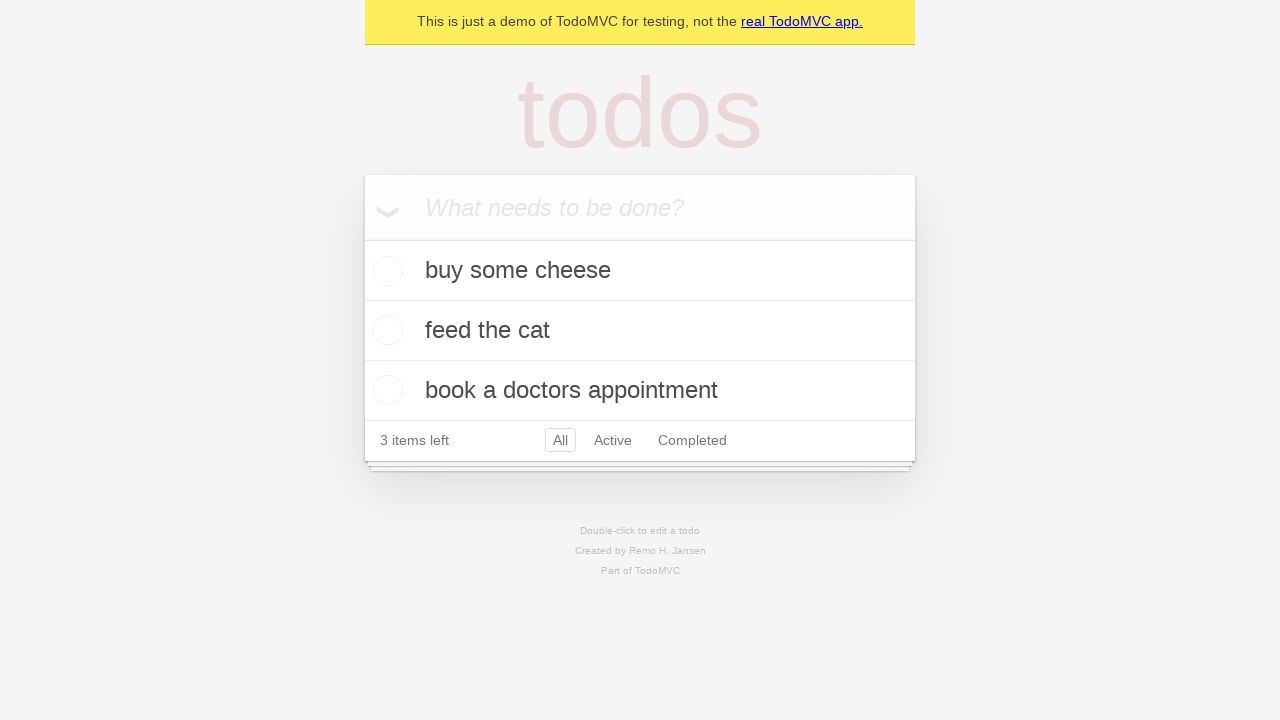